Navigates to Flipkart homepage and waits for the page to load, then retrieves the page title

Starting URL: https://www.flipkart.com

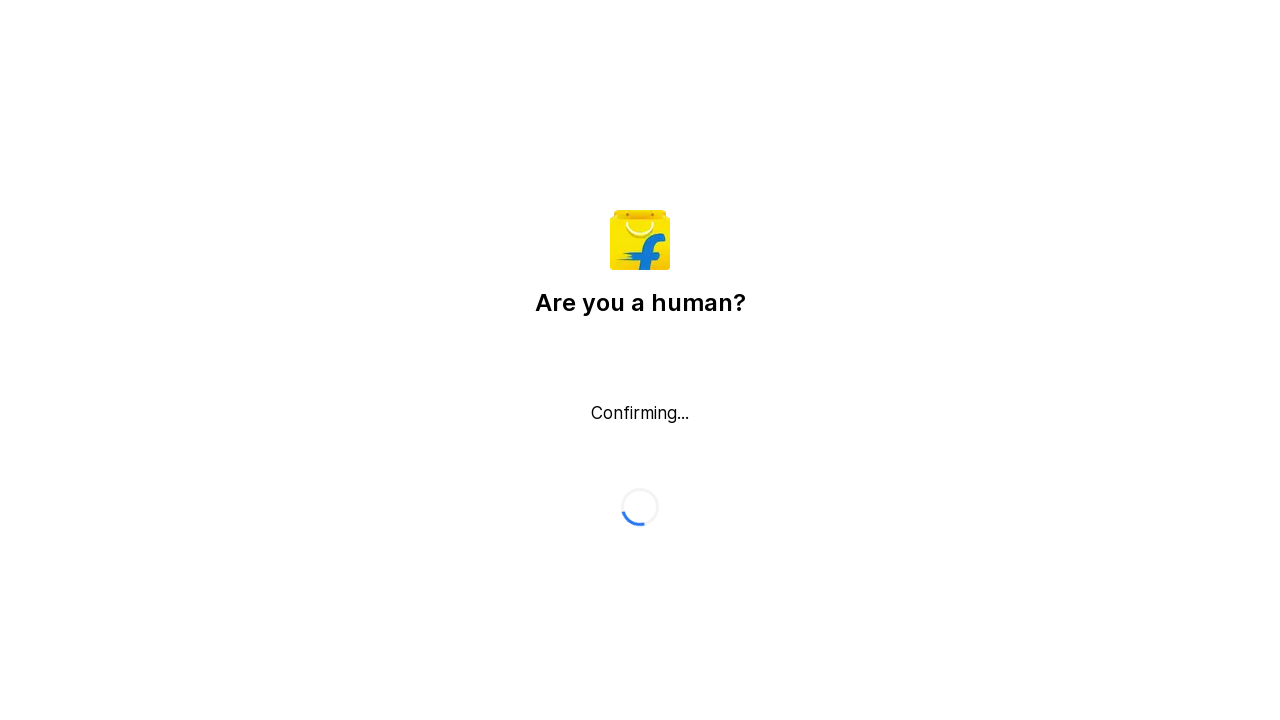

Waited for page to reach domcontentloaded state
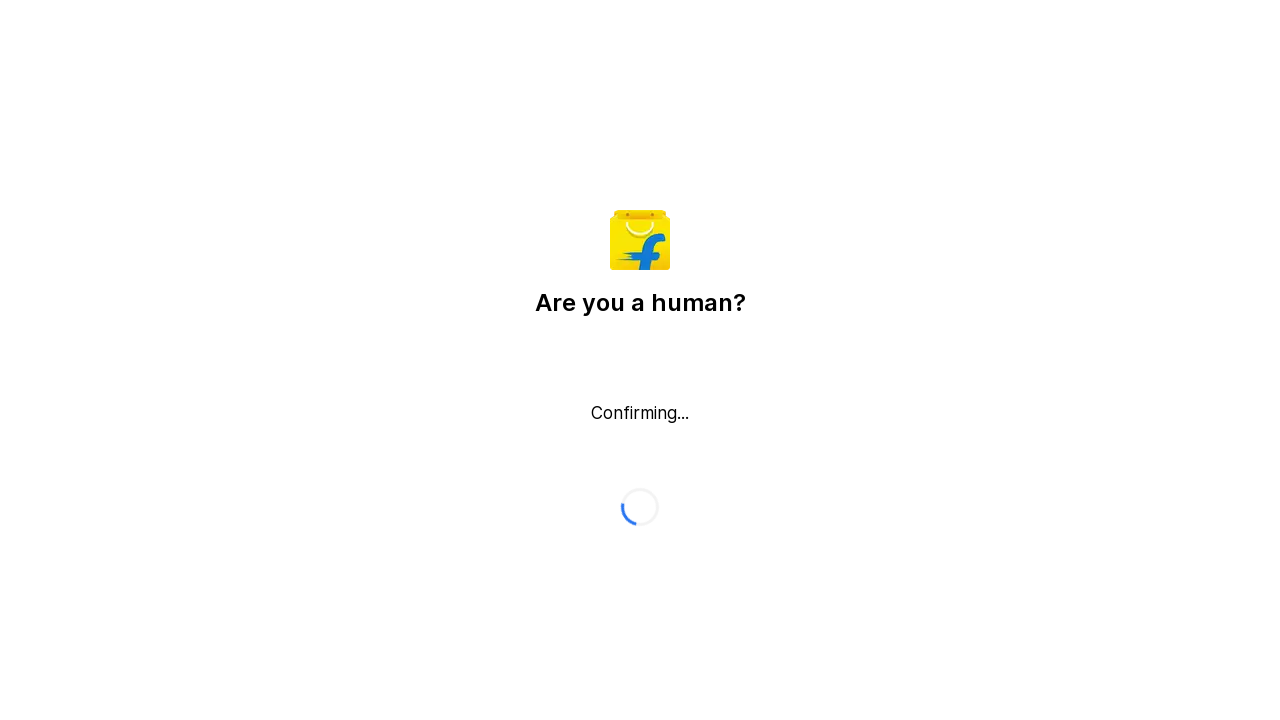

Retrieved page title: Flipkart reCAPTCHA
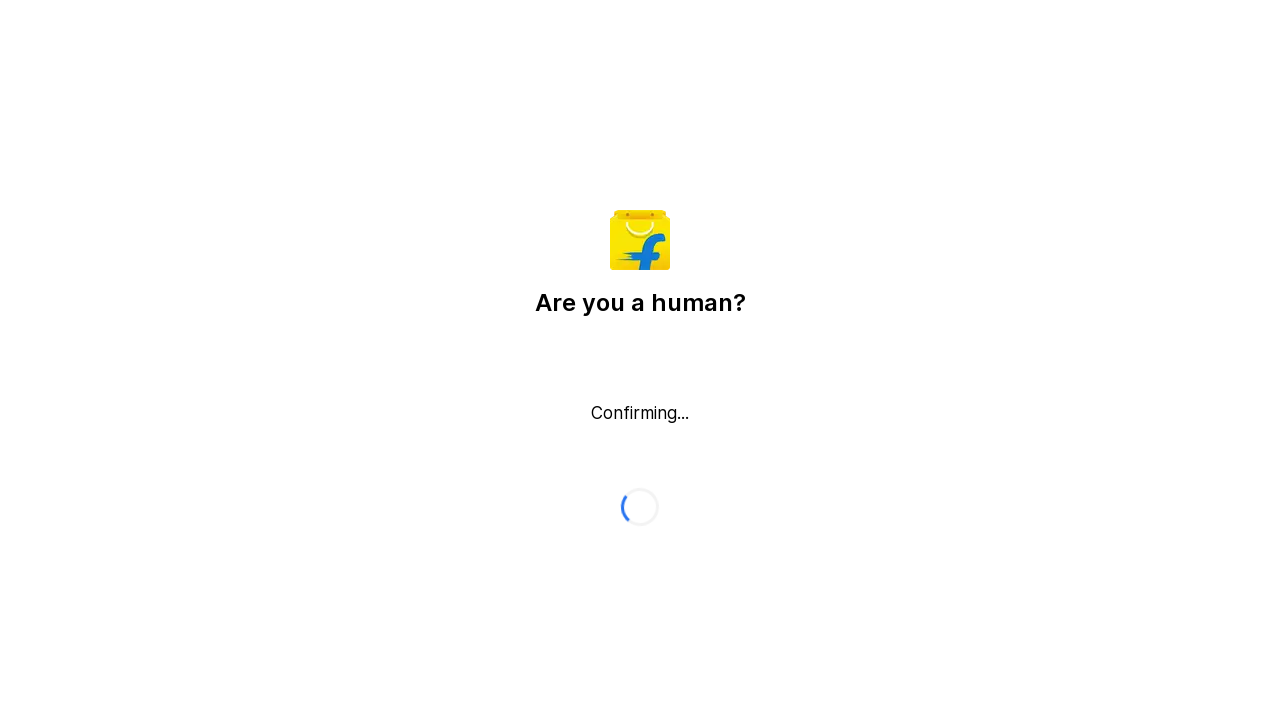

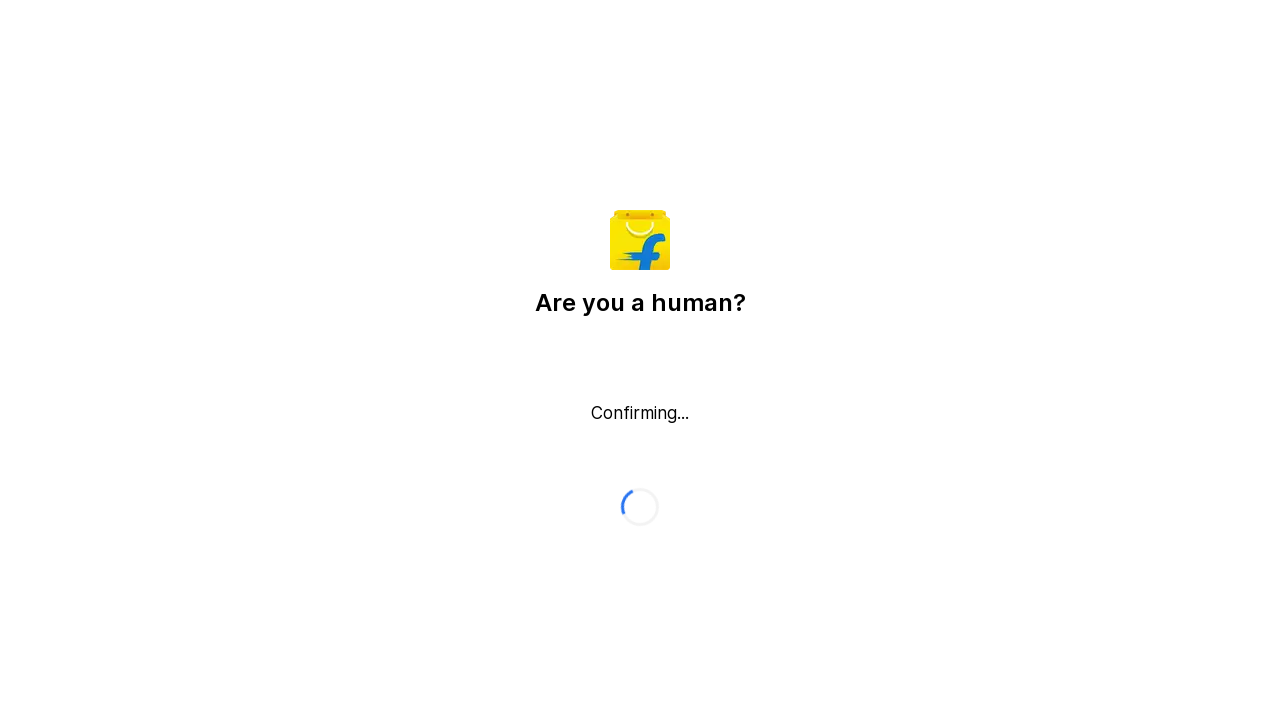